Navigates to a sample resumes page and verifies that links are present on the page by waiting for anchor elements to load.

Starting URL: https://www.qedgetech.com/sample-resumes/

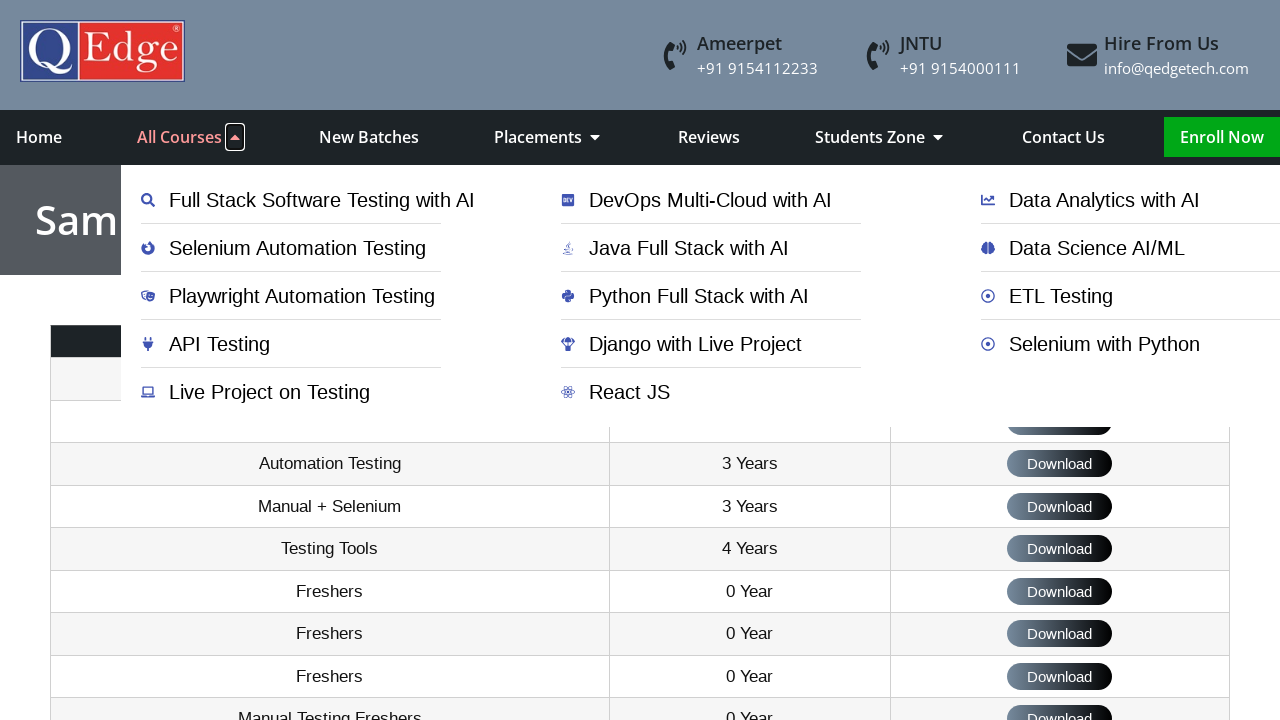

Navigated to sample resumes page
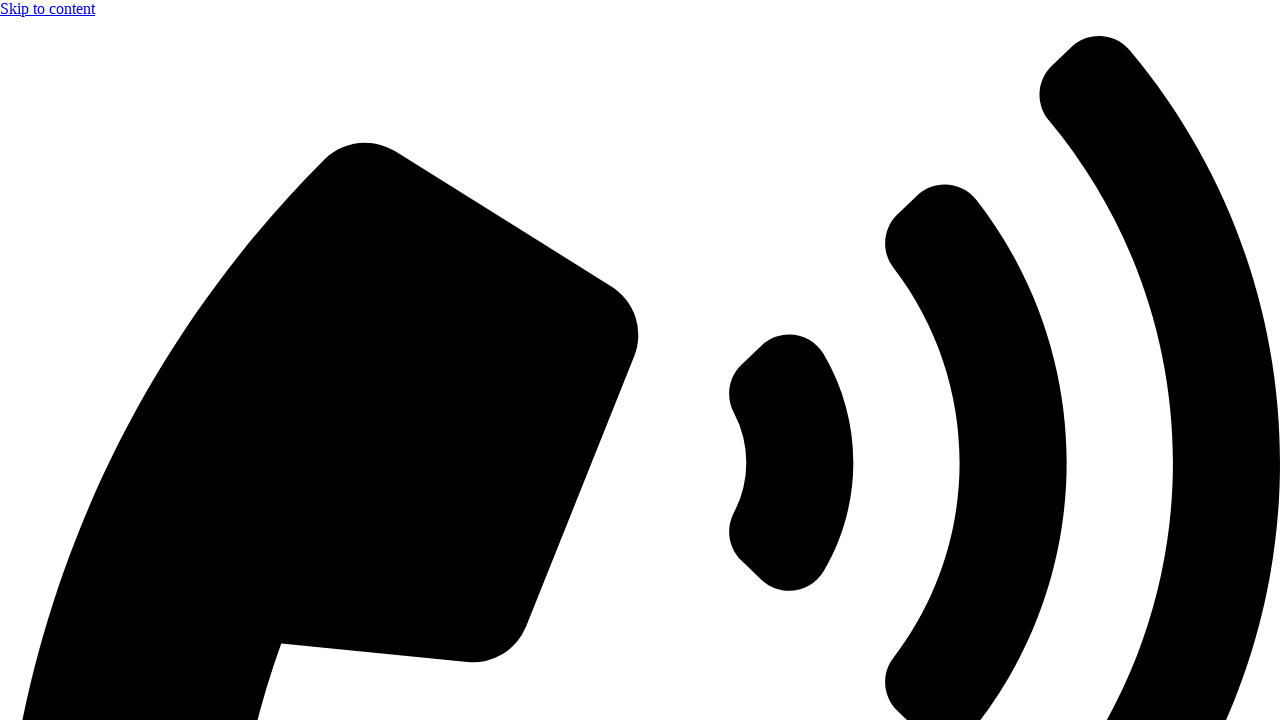

Anchor elements loaded on the page
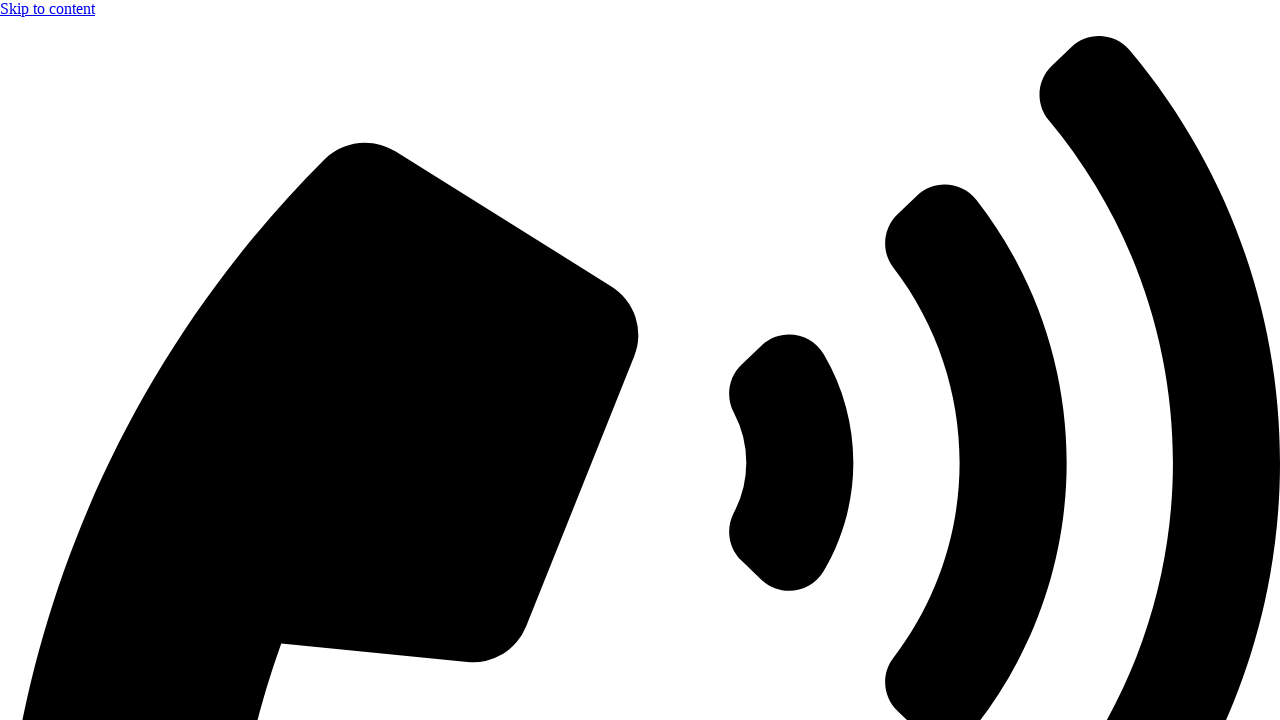

Located all anchor elements on the page
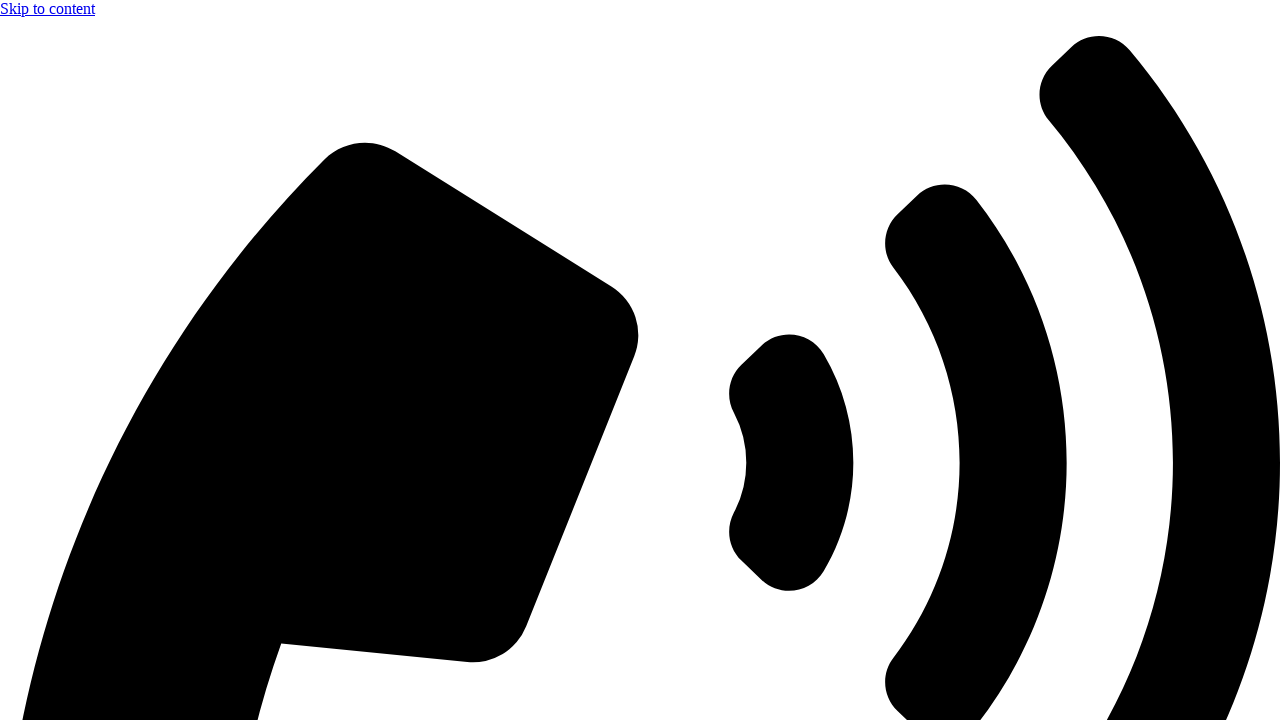

Verified that 176 links are present on the page
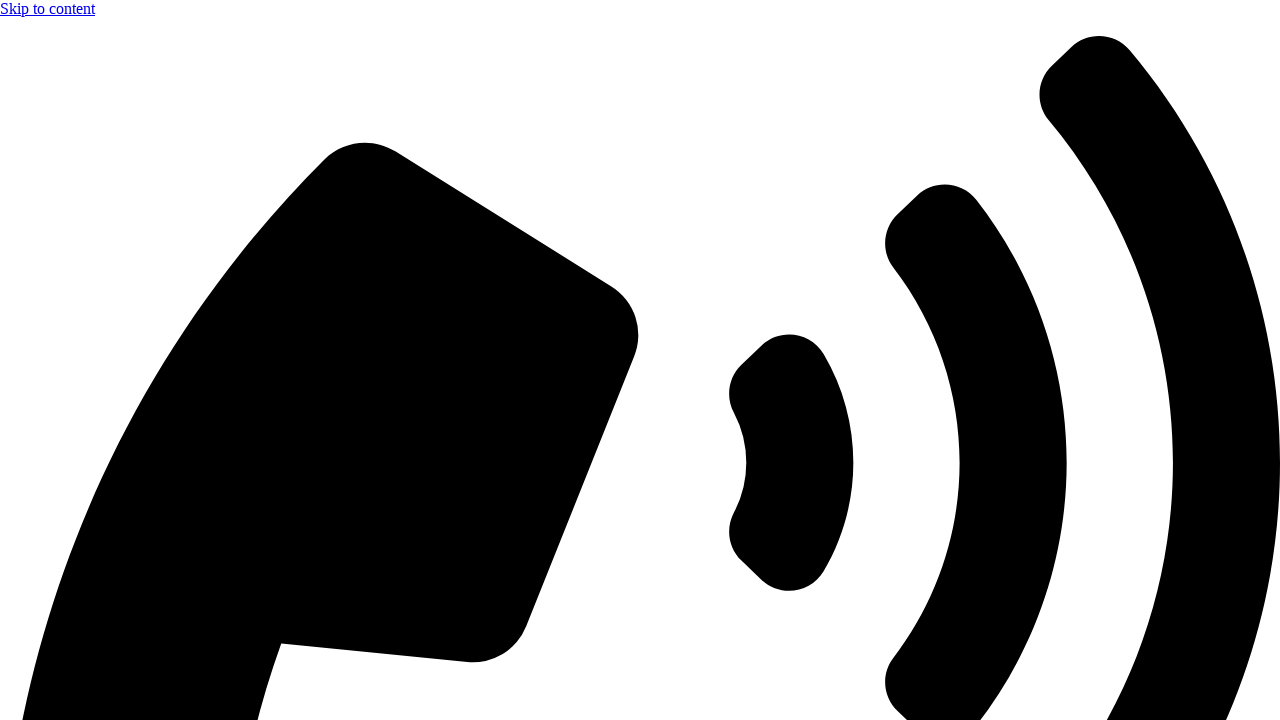

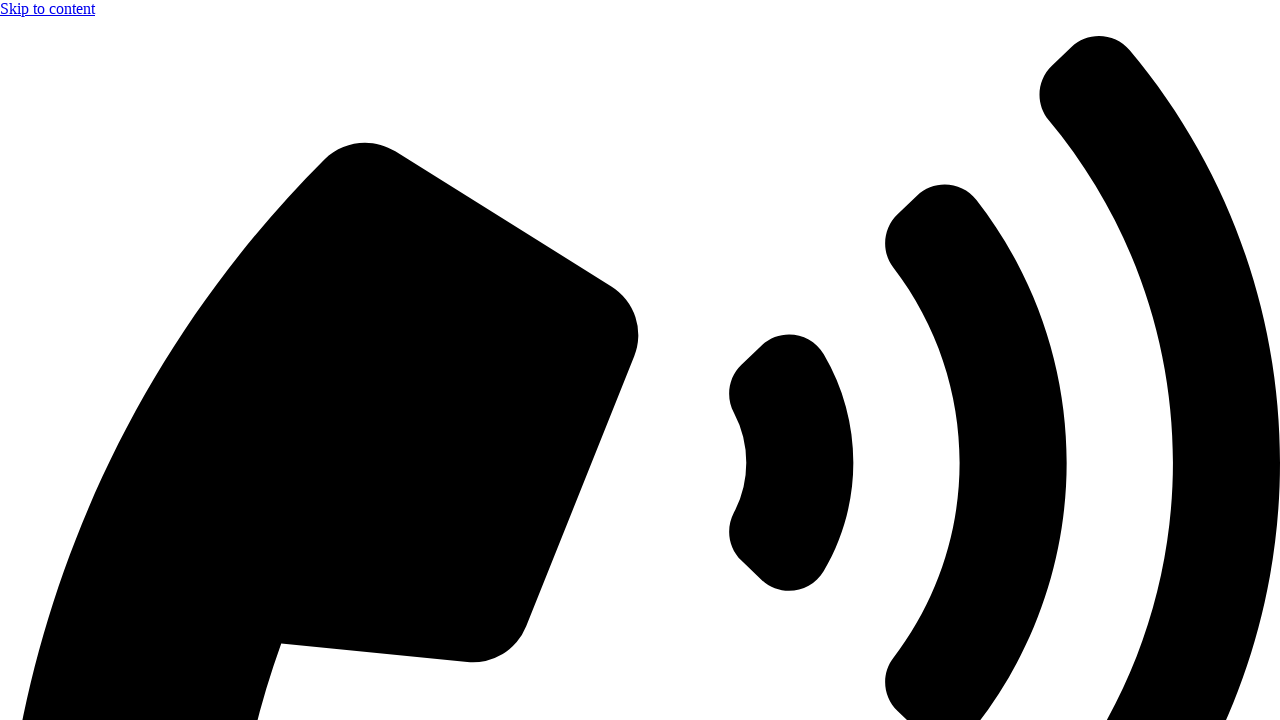